Tests the Playwright homepage by verifying the title contains "Playwright", checking the "Get Started" link has the correct href attribute, clicking it, and verifying navigation to the intro page.

Starting URL: https://playwright.dev

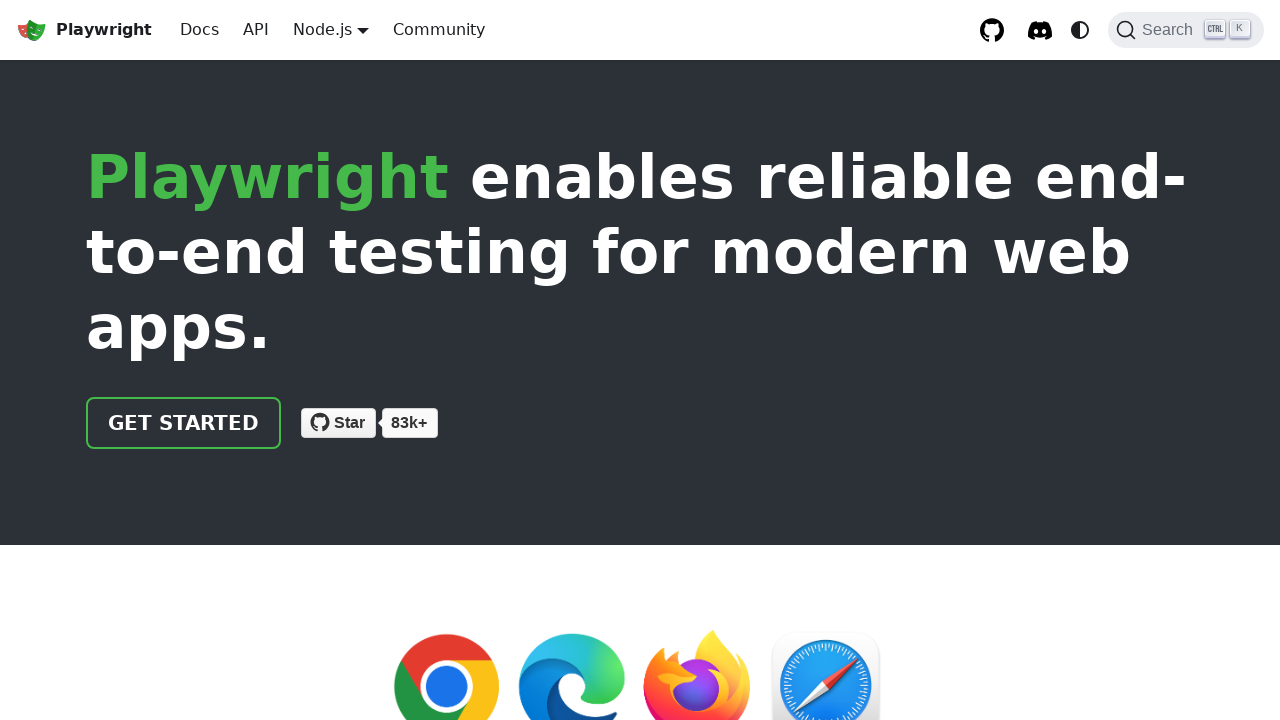

Verified page title contains 'Playwright'
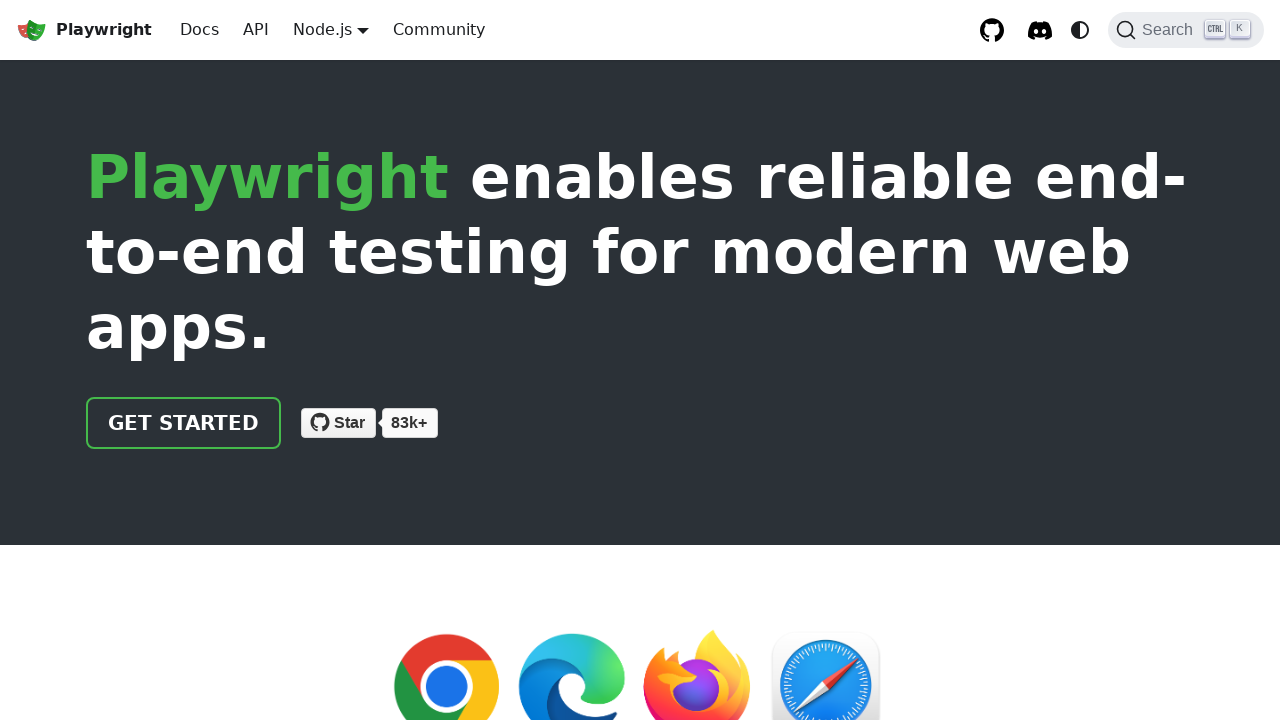

Located 'Get Started' link element
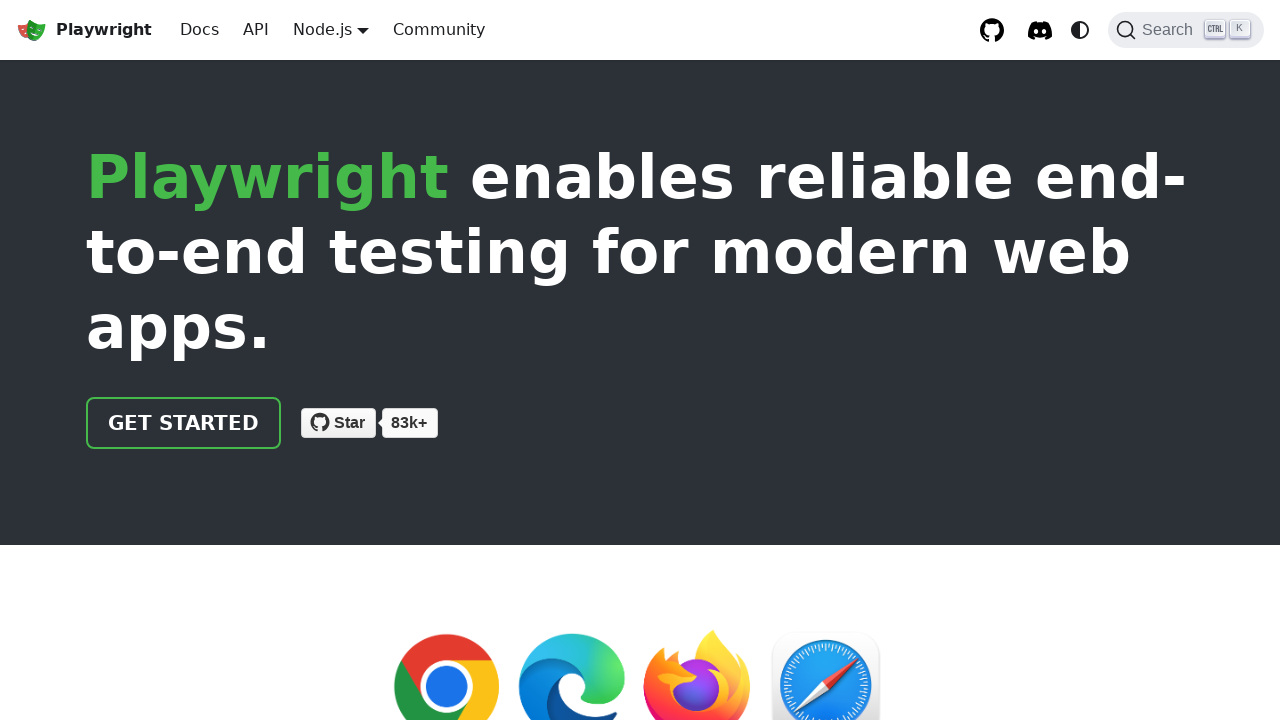

Verified 'Get Started' link href attribute is '/docs/intro'
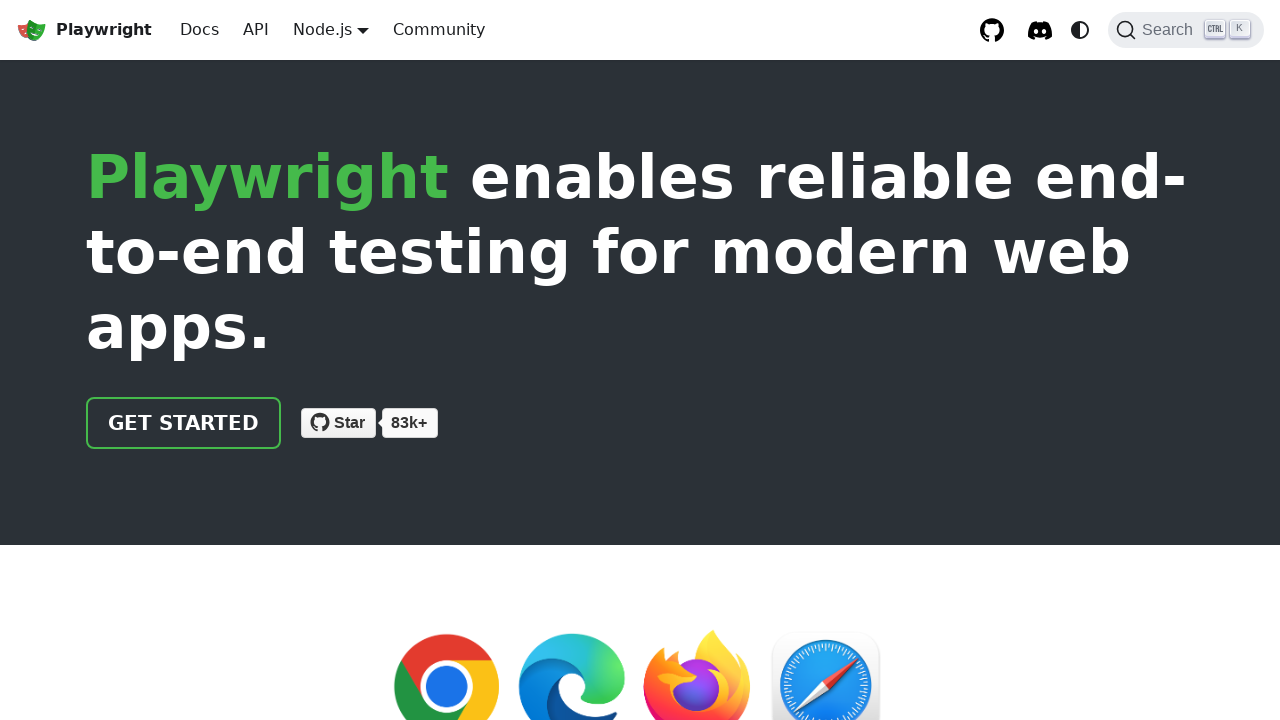

Clicked 'Get Started' link at (184, 423) on text=Get Started
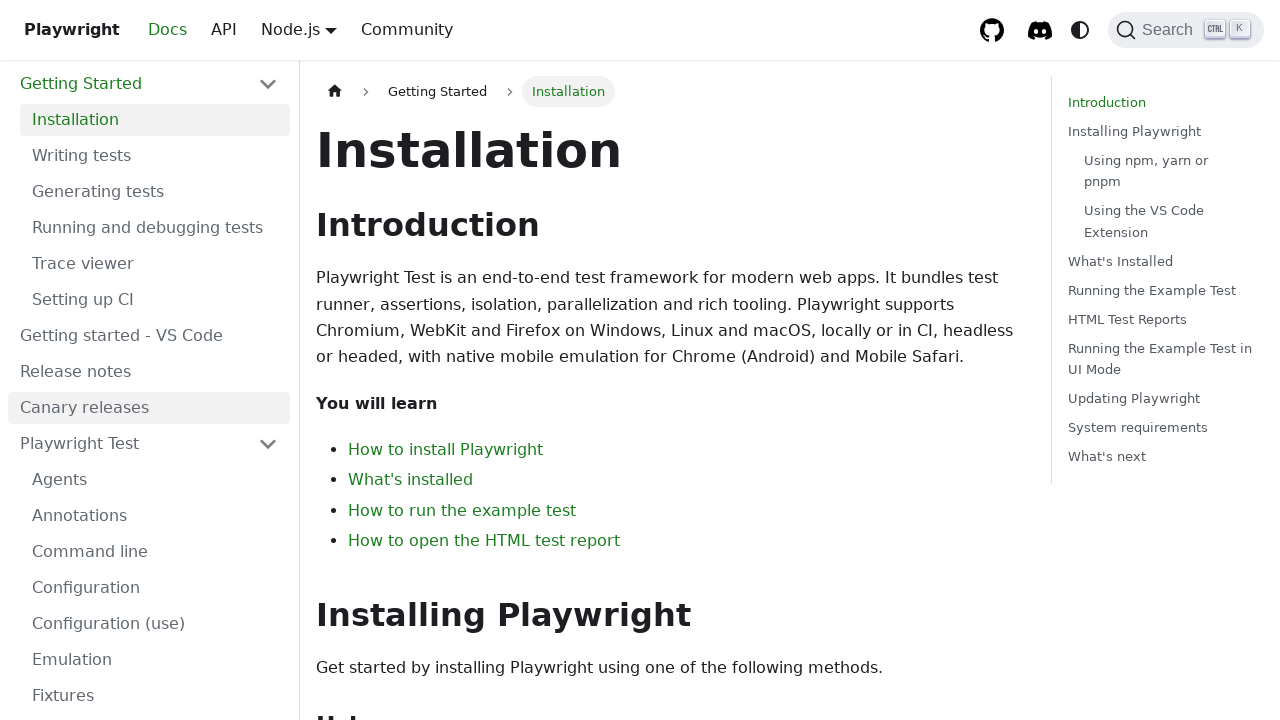

Navigated to intro page and verified URL contains 'intro'
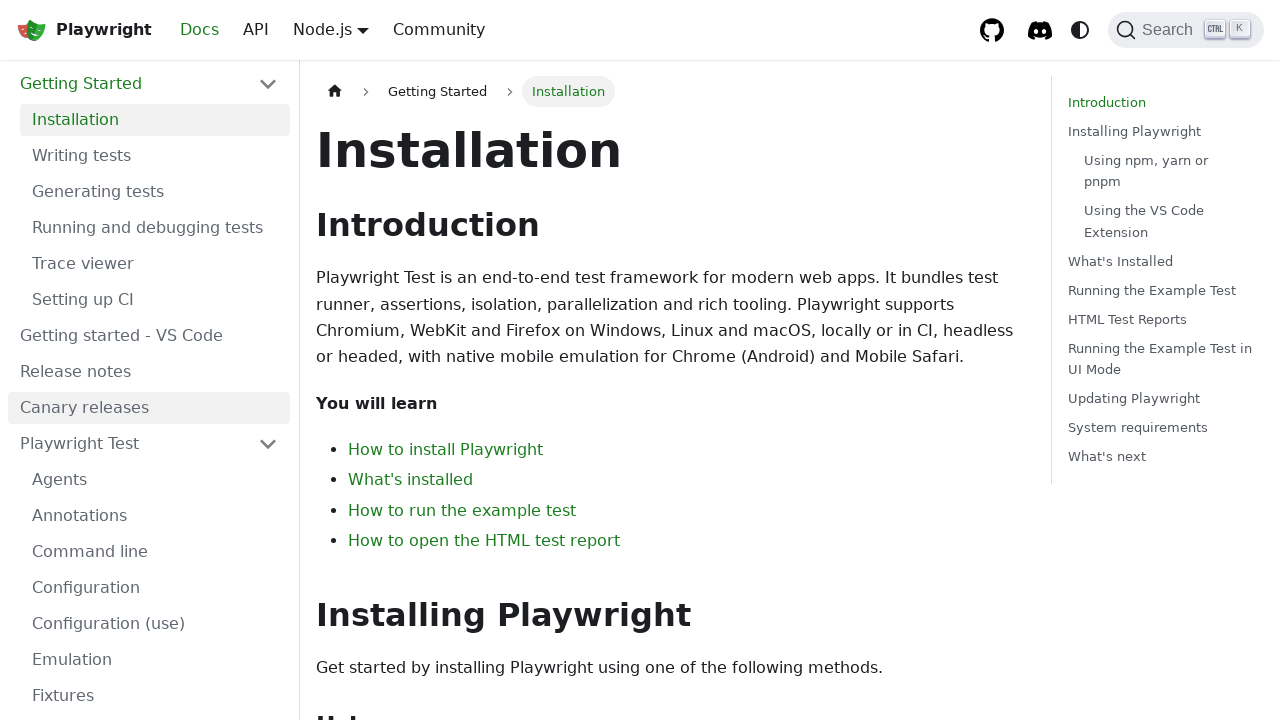

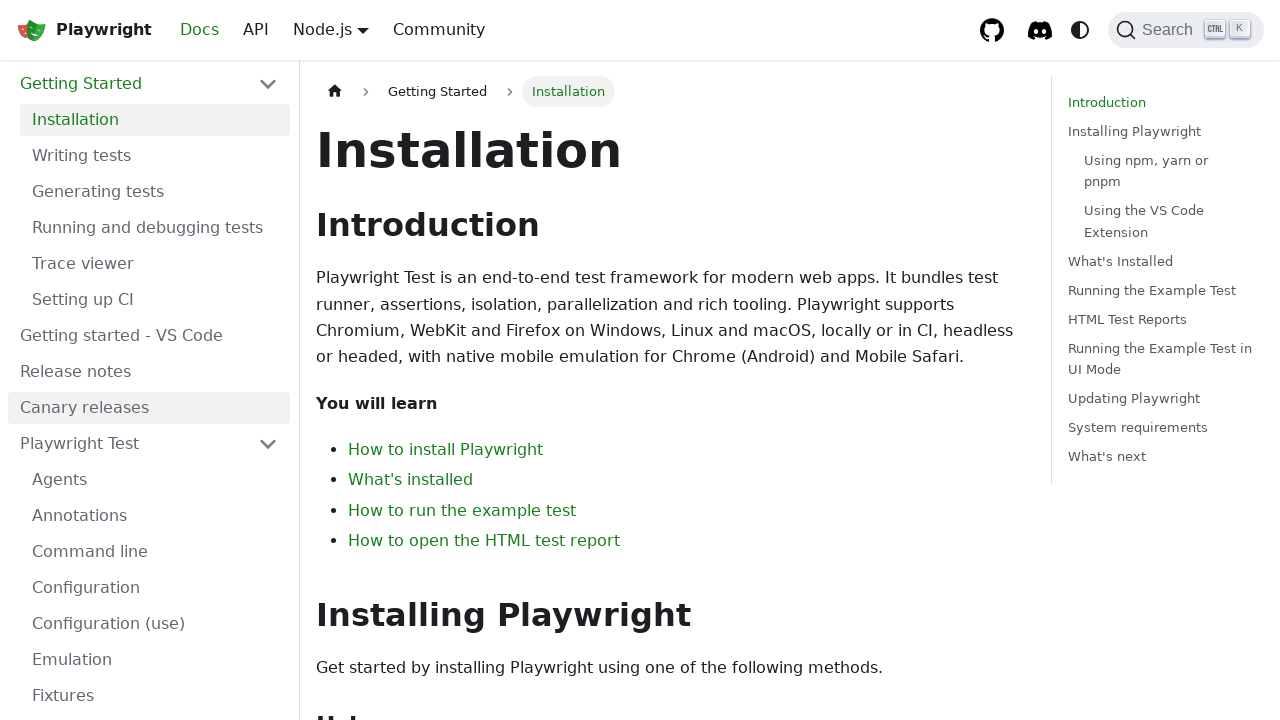